Tests basic browser window manipulation on Myntra website including maximize, minimize, fullscreen modes, and navigation actions like forward, back, and refresh

Starting URL: https://www.myntra.com/

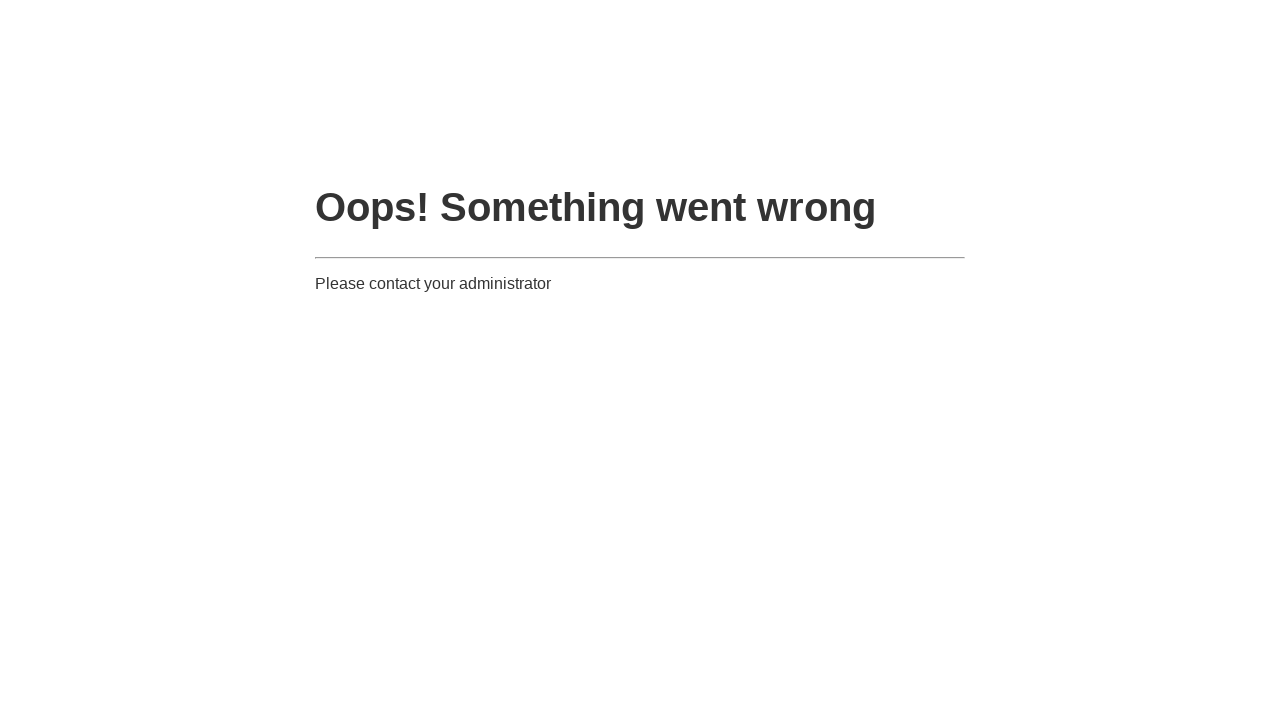

Set viewport size to 1920x1080 (maximize window)
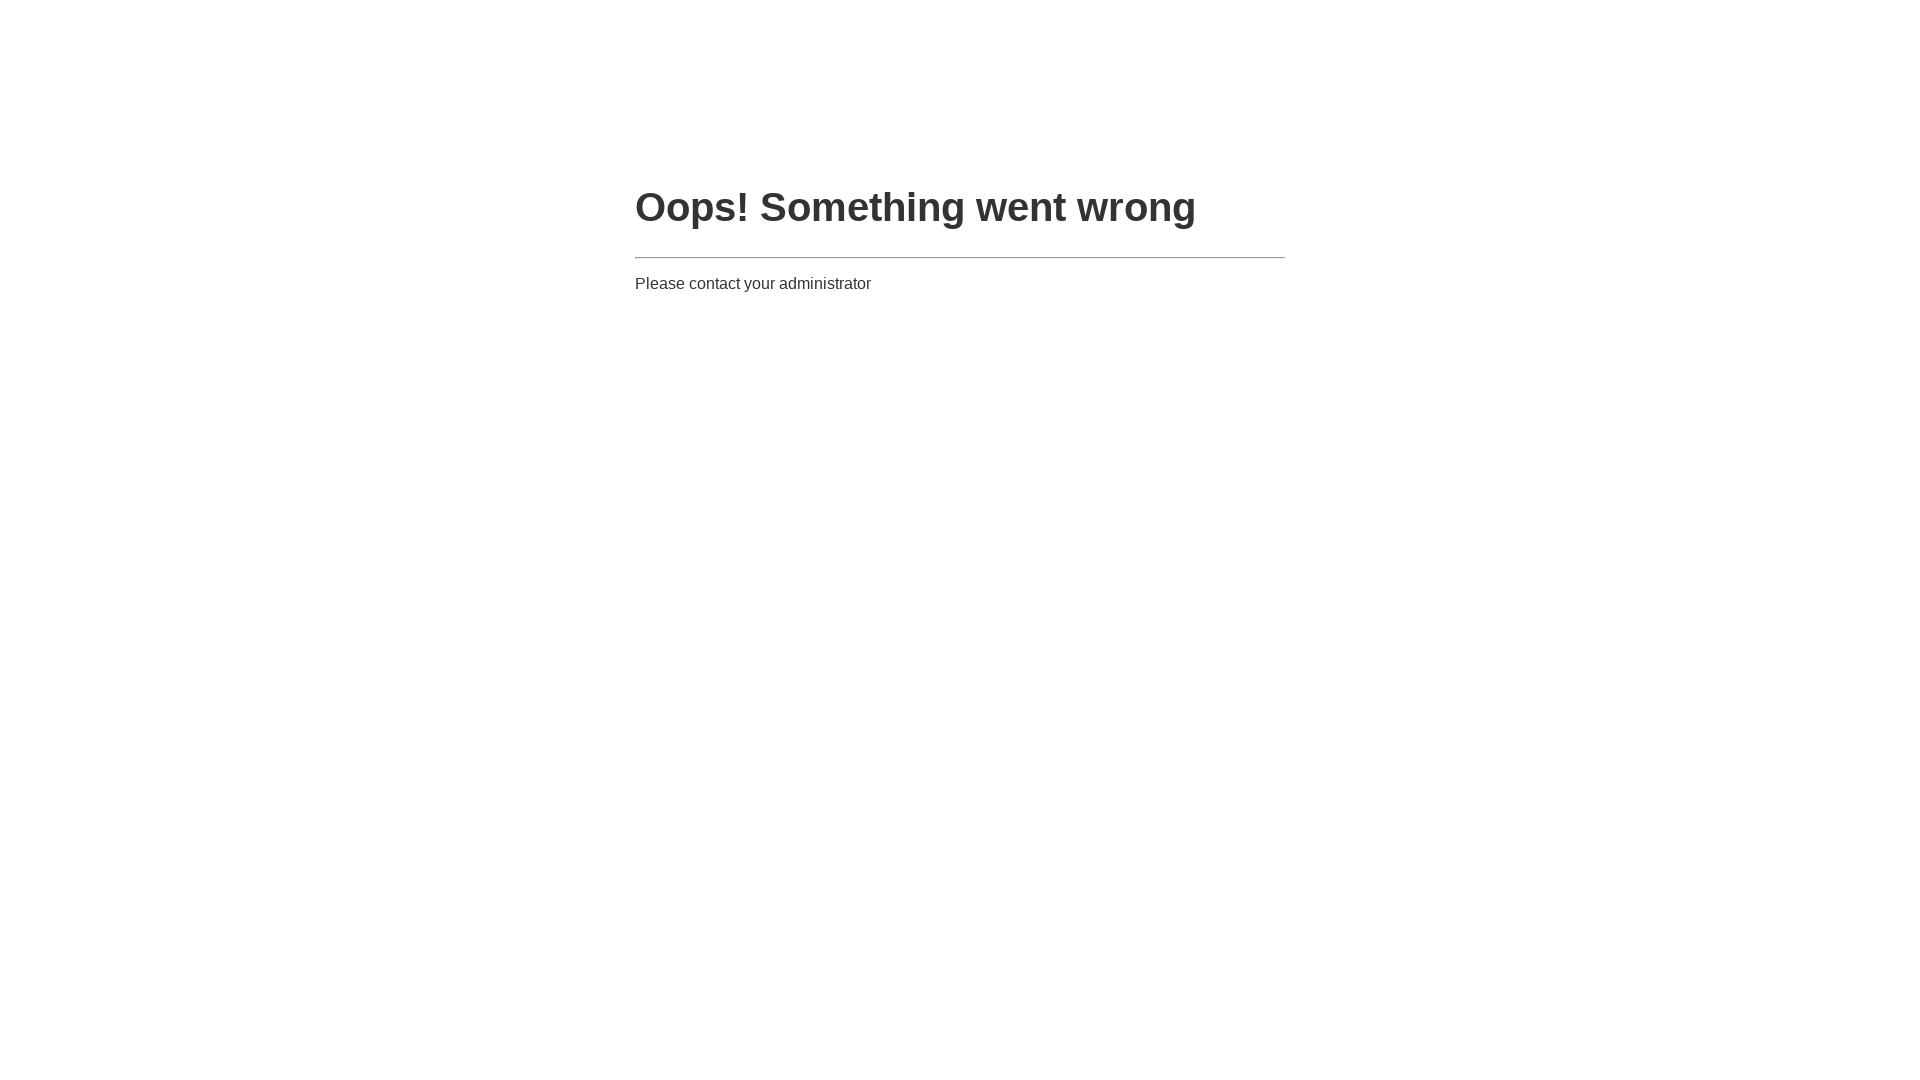

Retrieved viewport size: {'width': 1920, 'height': 1080}
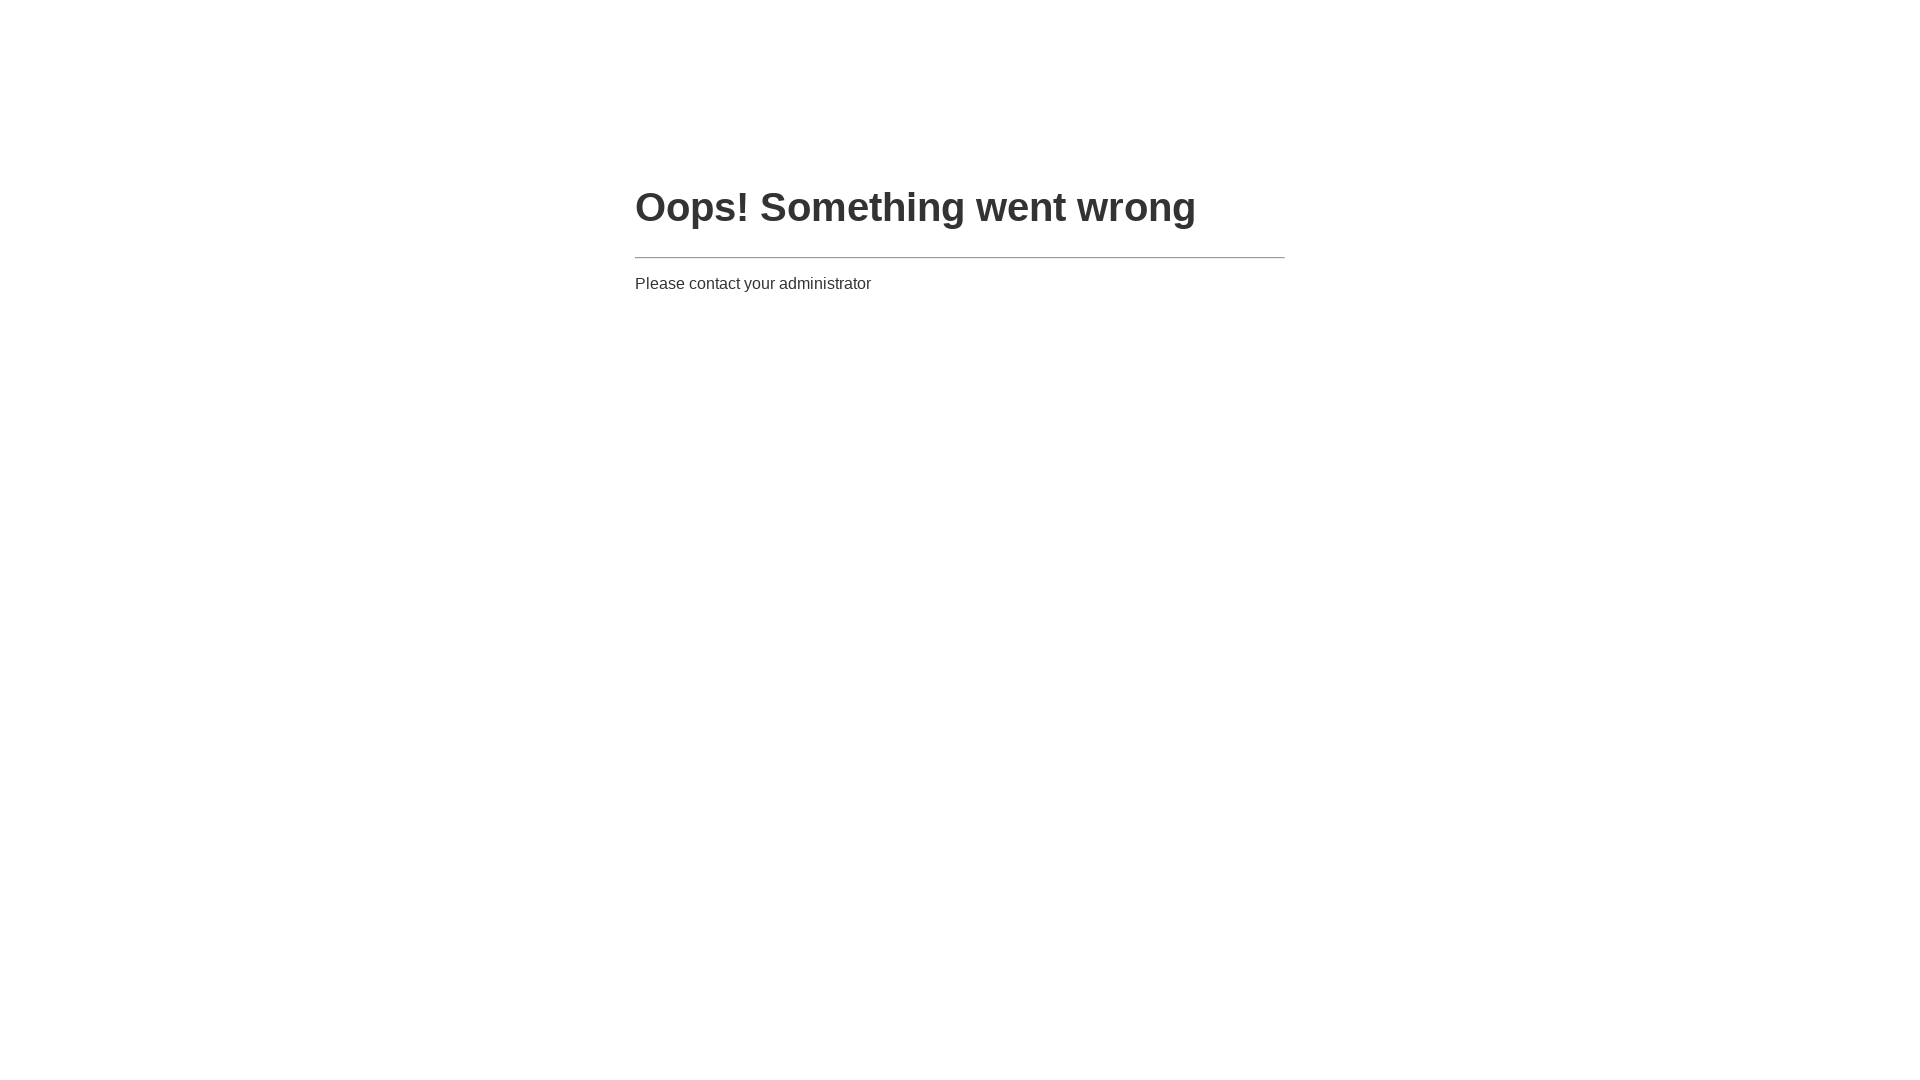

Navigated forward in browser history
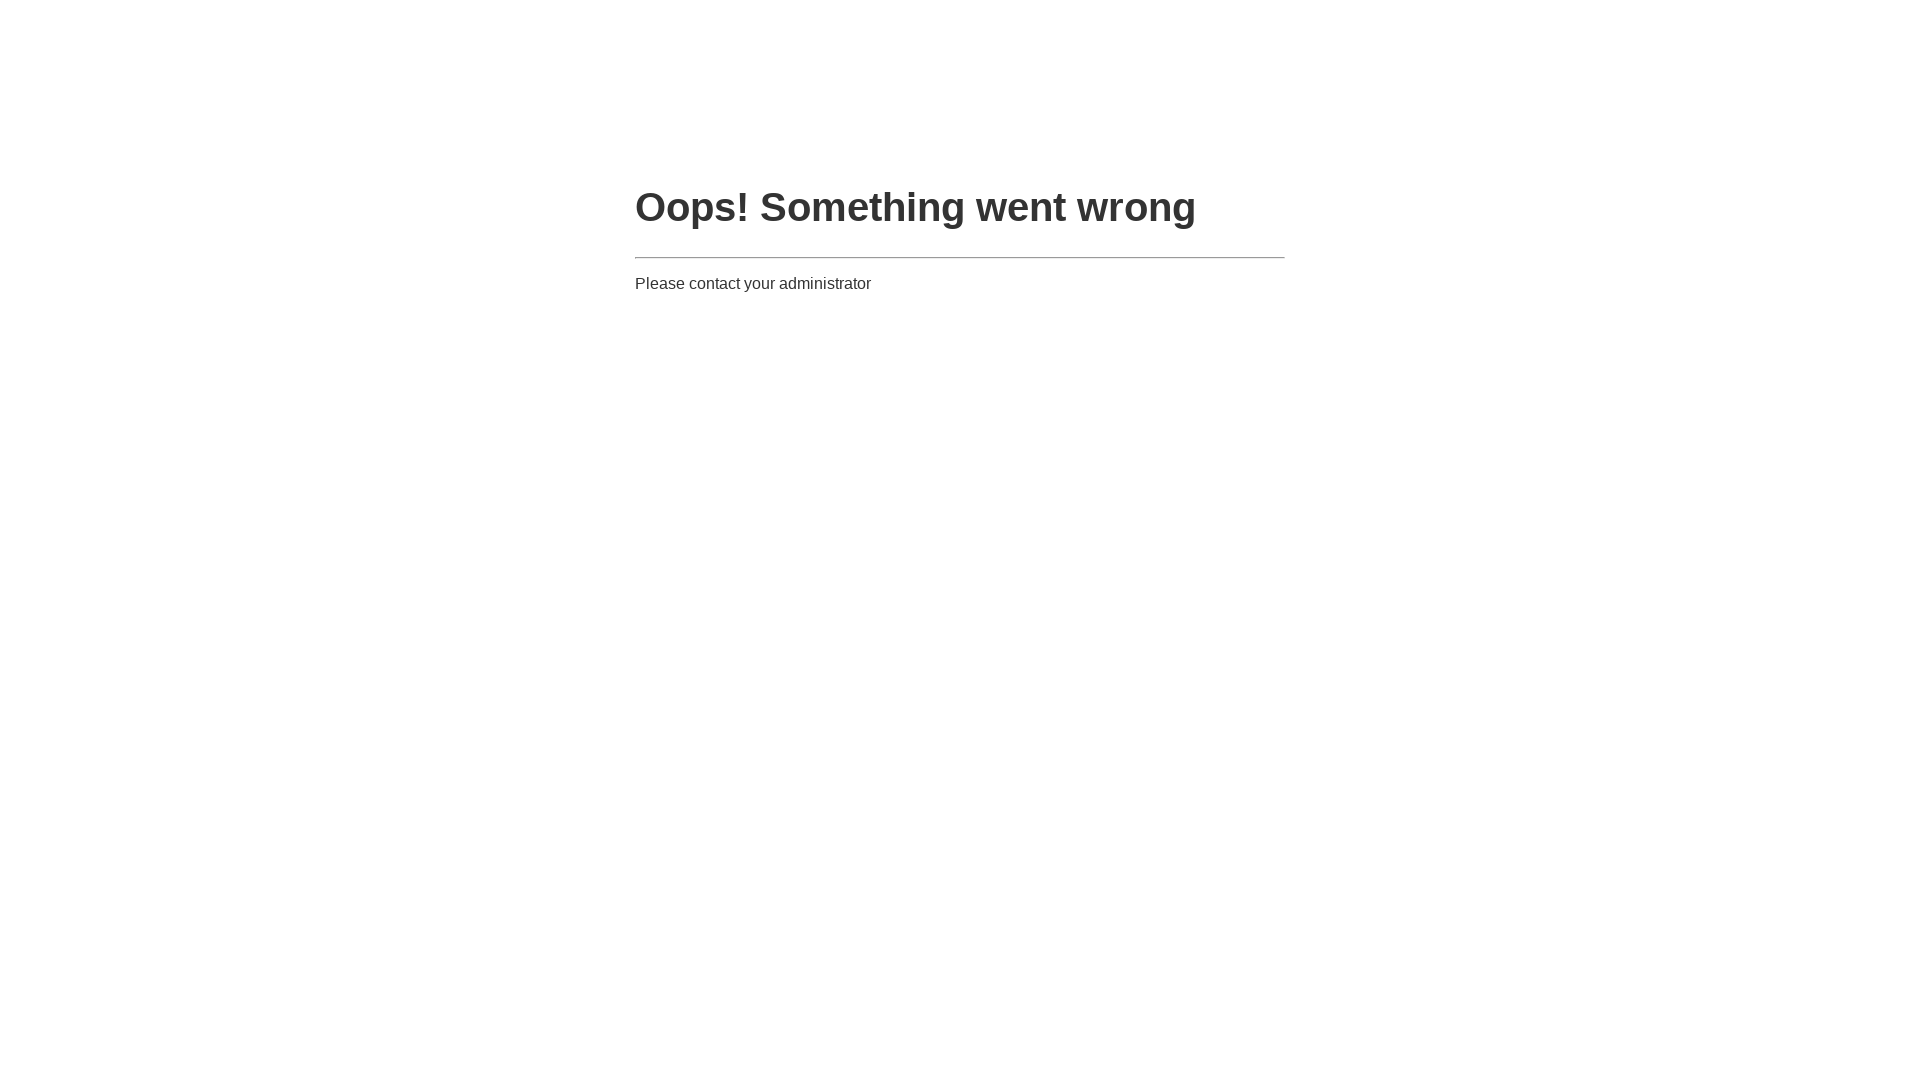

Navigated back in browser history
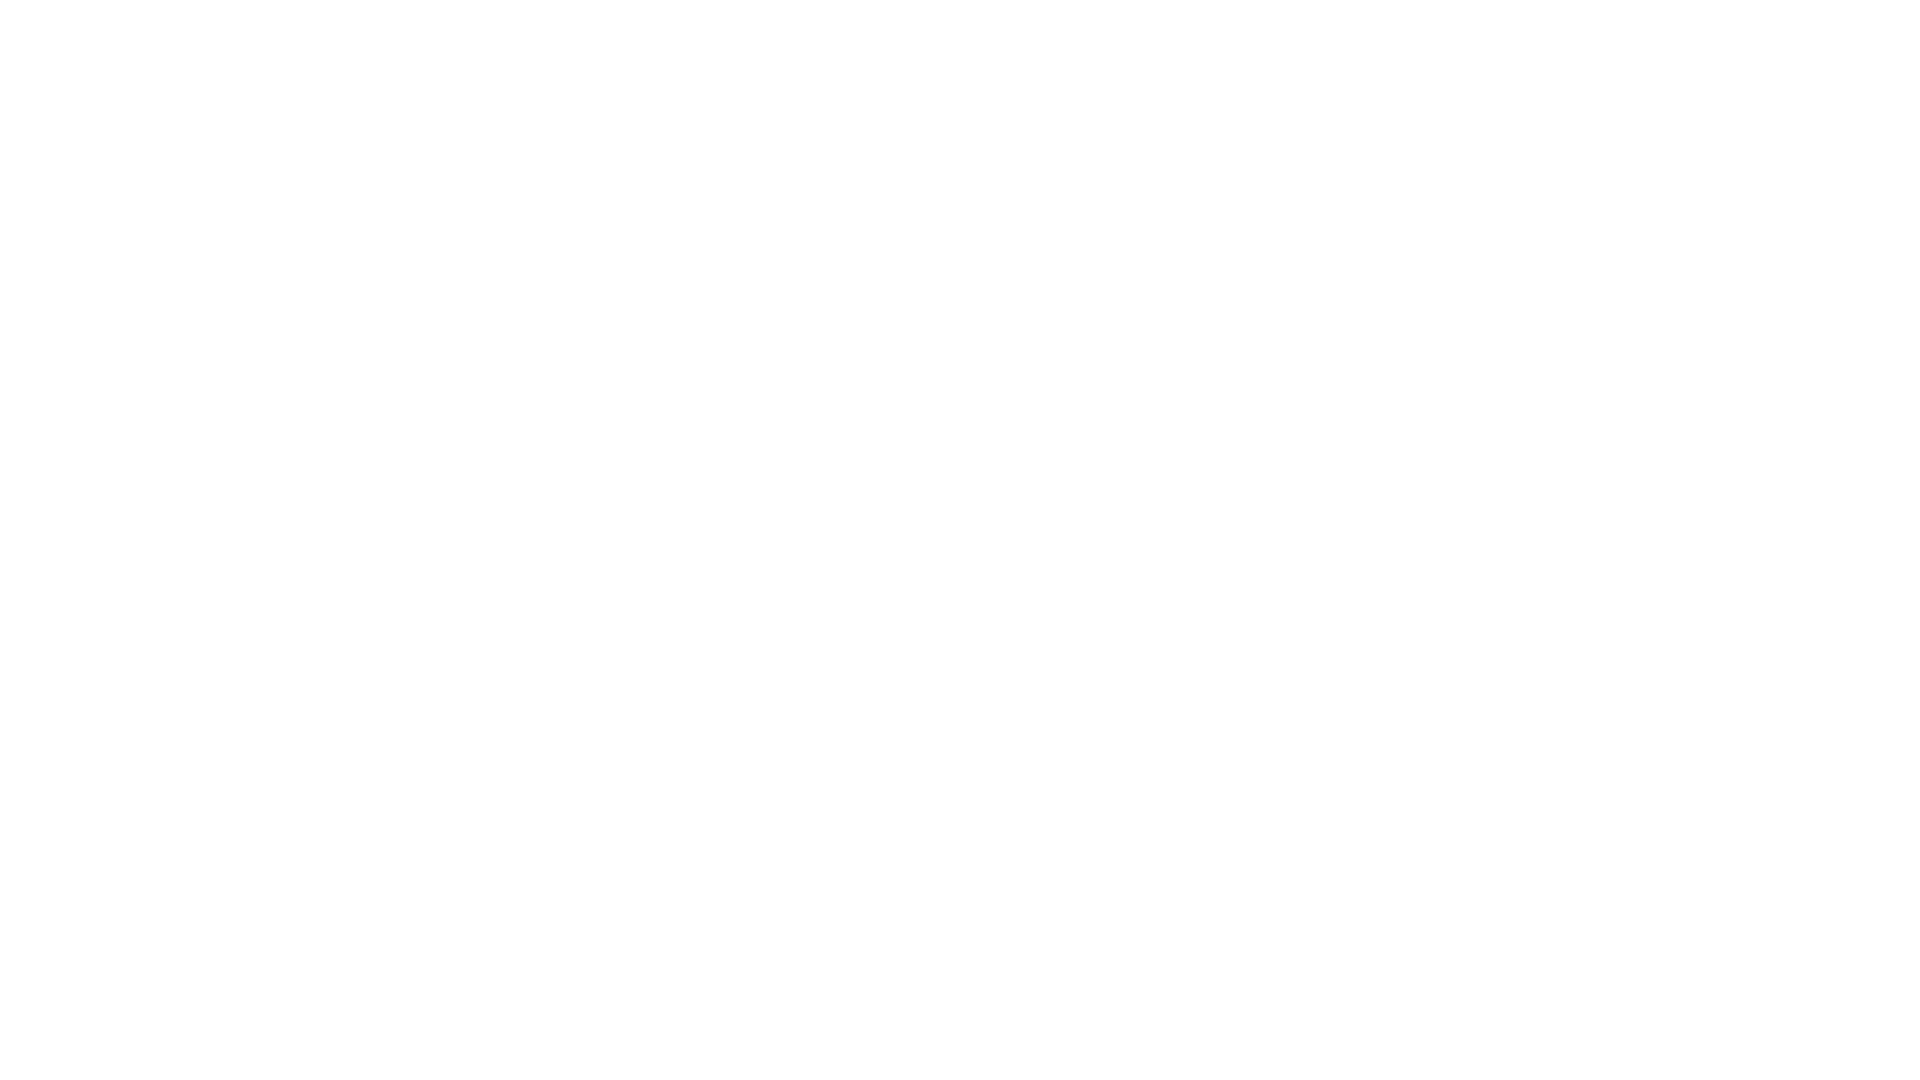

Refreshed the Myntra webpage
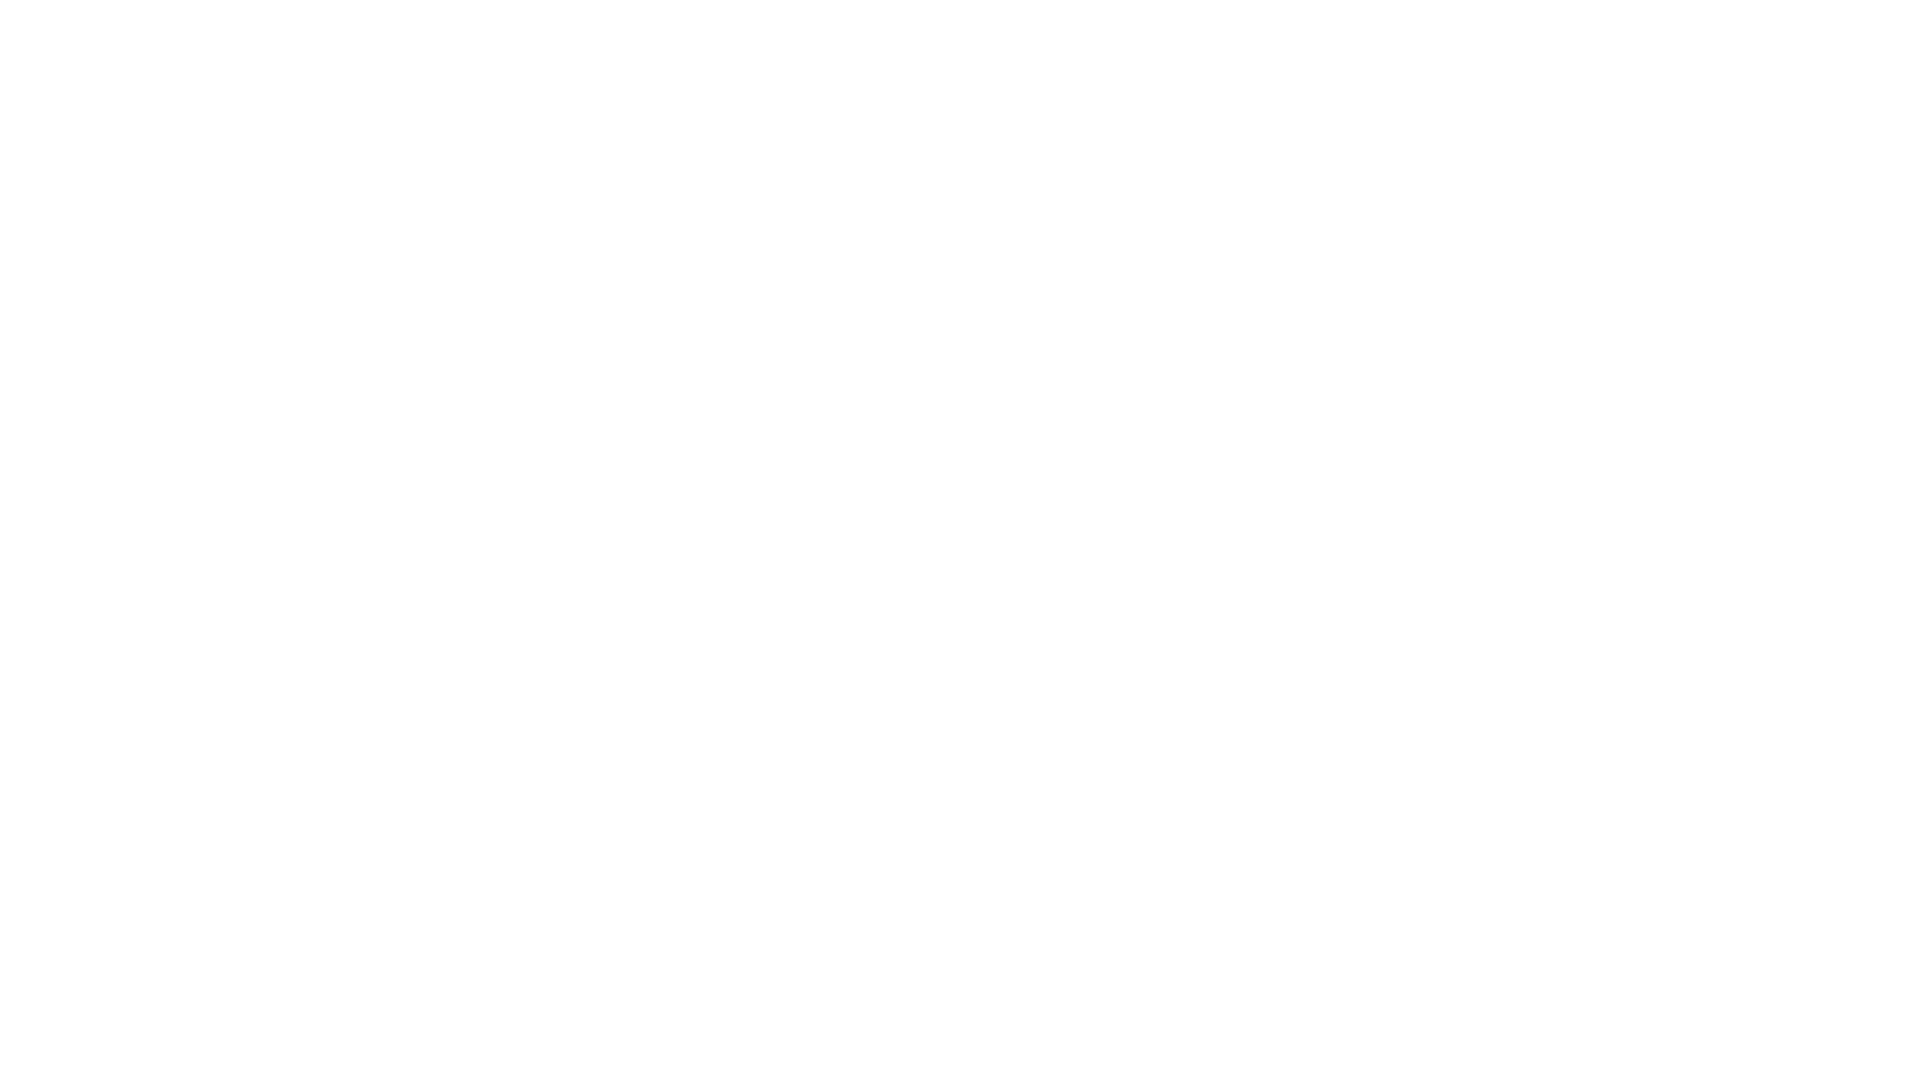

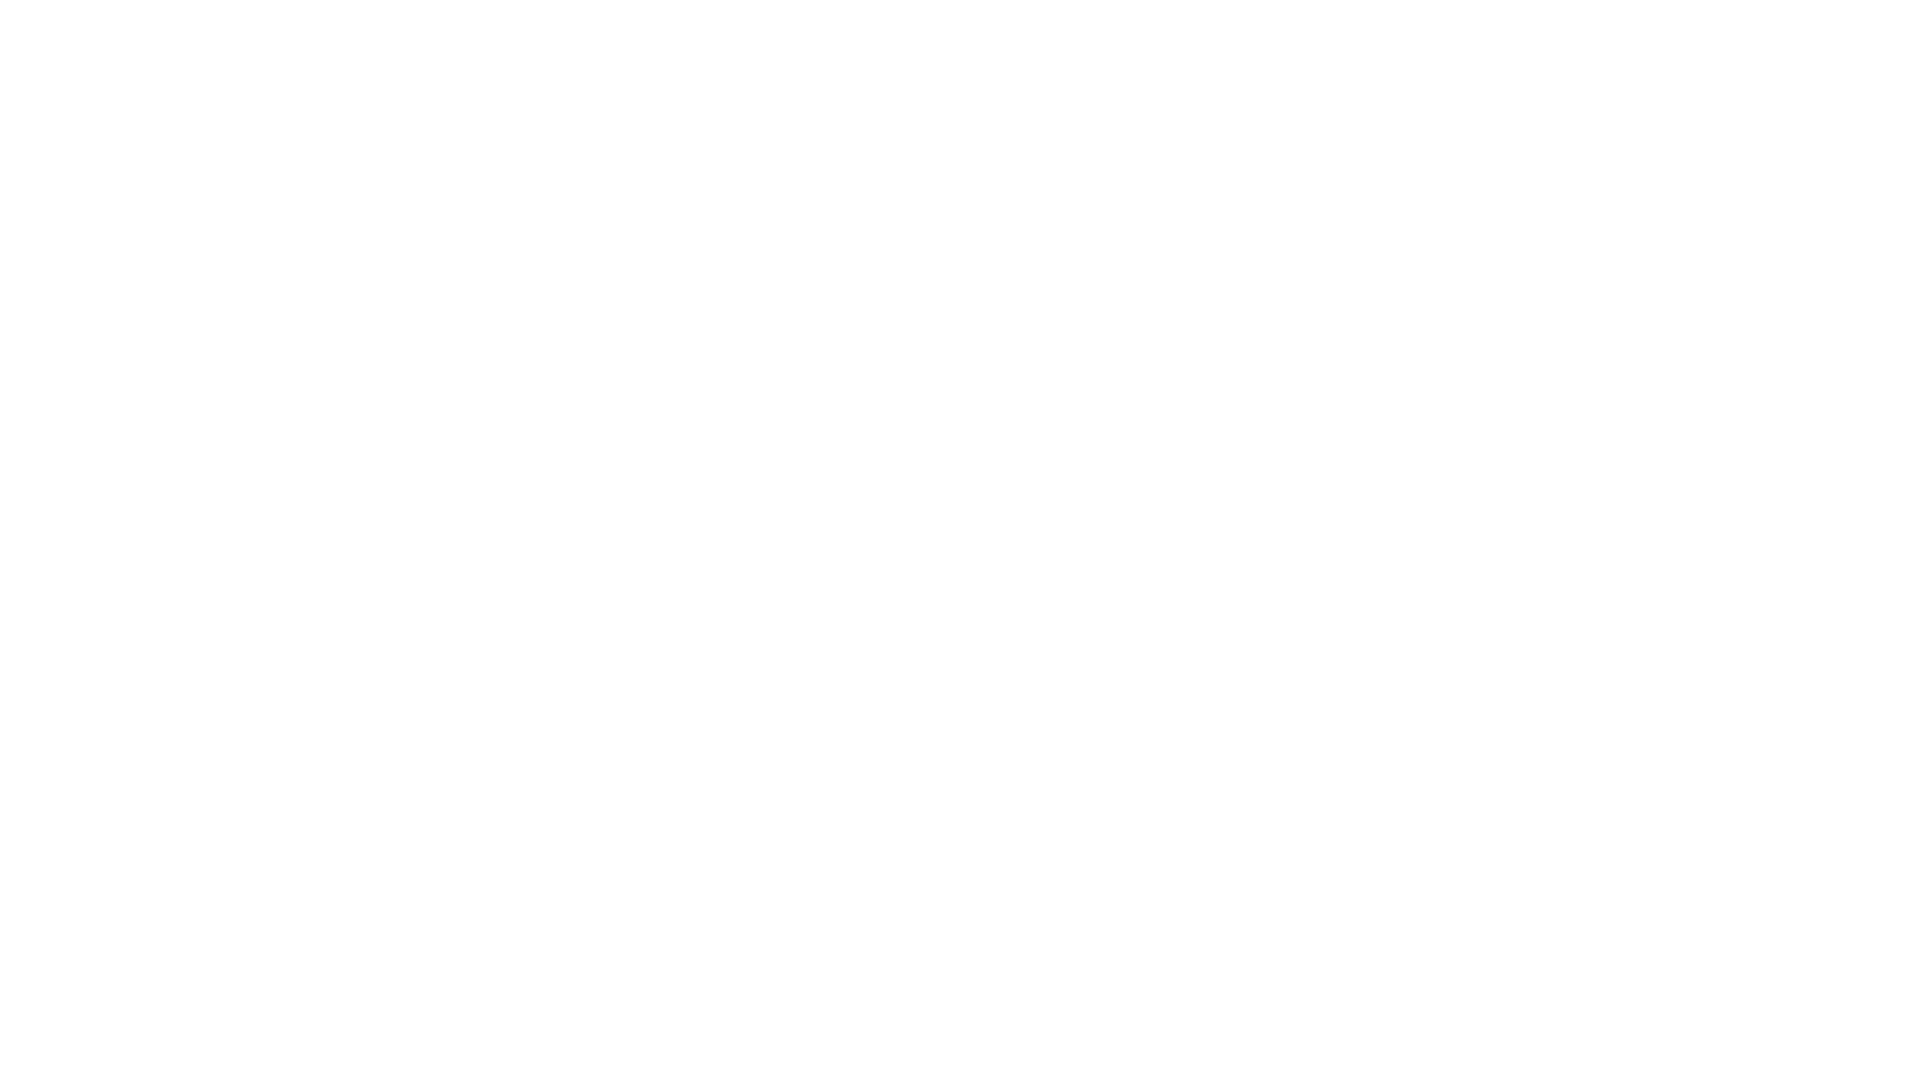